Tests dropdown selection on the Salesforce free trial signup form by selecting the second option from the UserTitle dropdown.

Starting URL: https://www.salesforce.com/in/form/signup/freetrial-salesforce-starter/?d=jumbo1-btn-ft

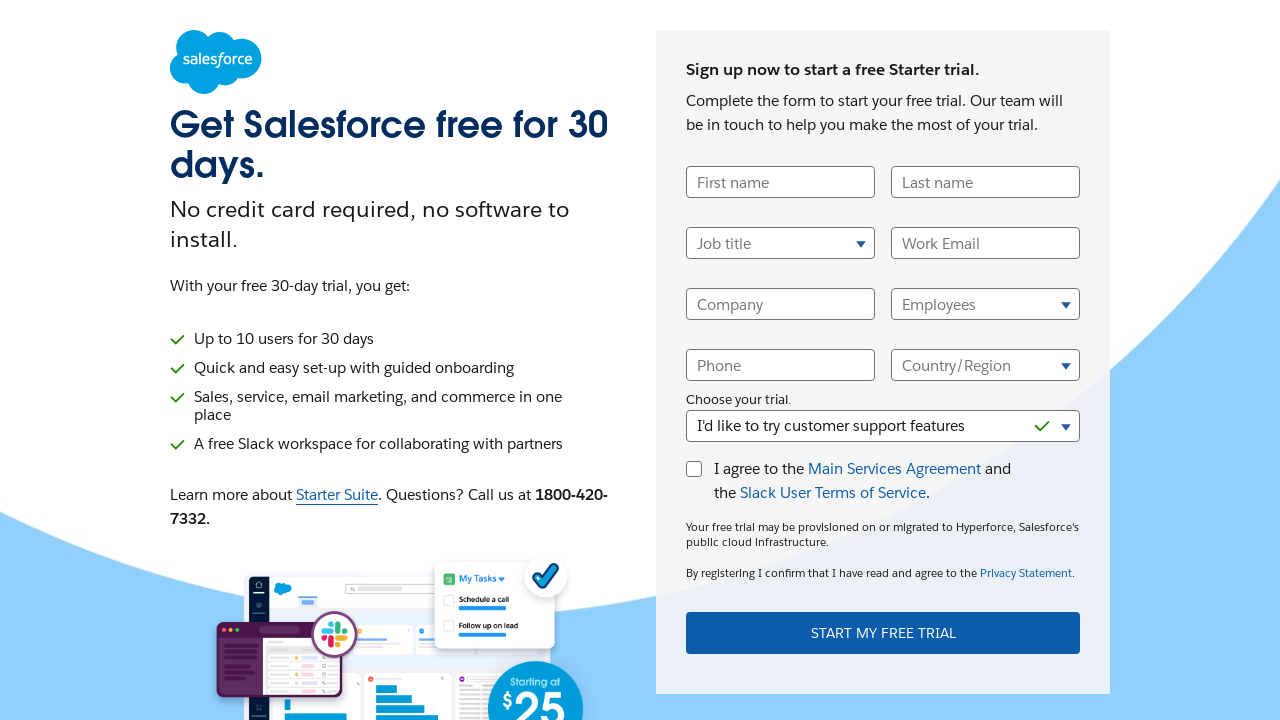

UserTitle dropdown selector became available
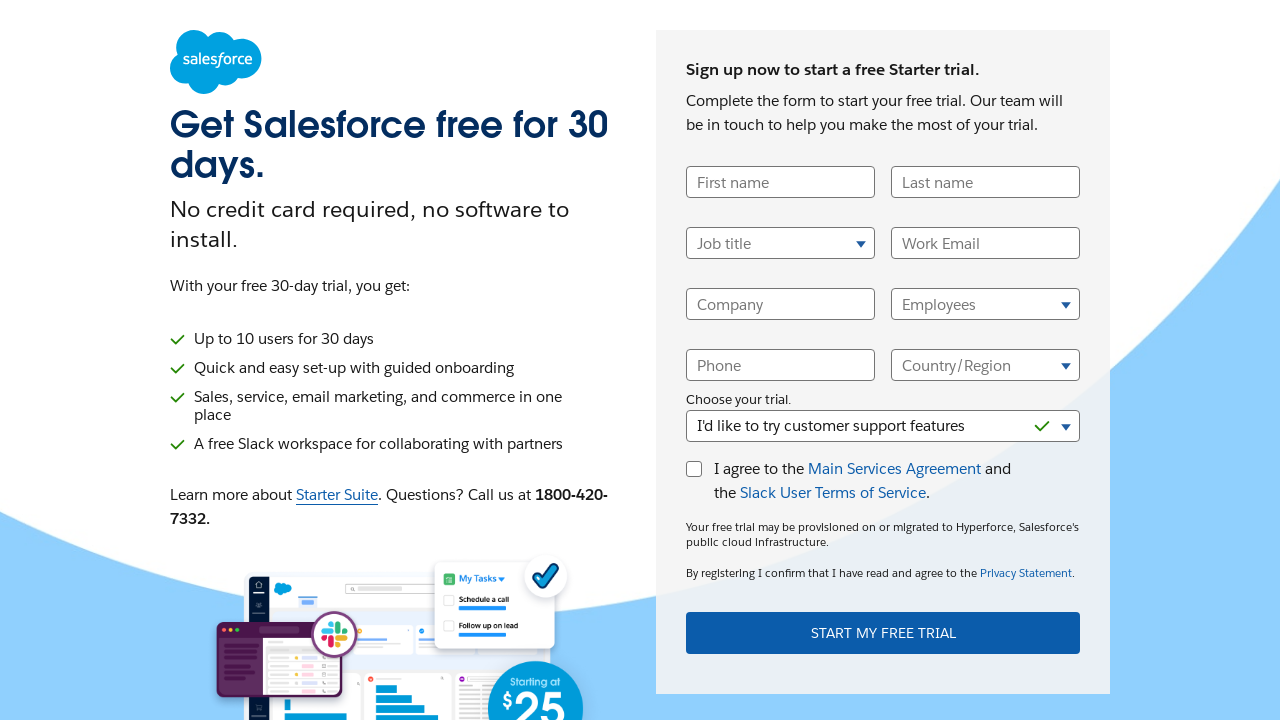

Selected the second option from UserTitle dropdown on select[name='UserTitle']
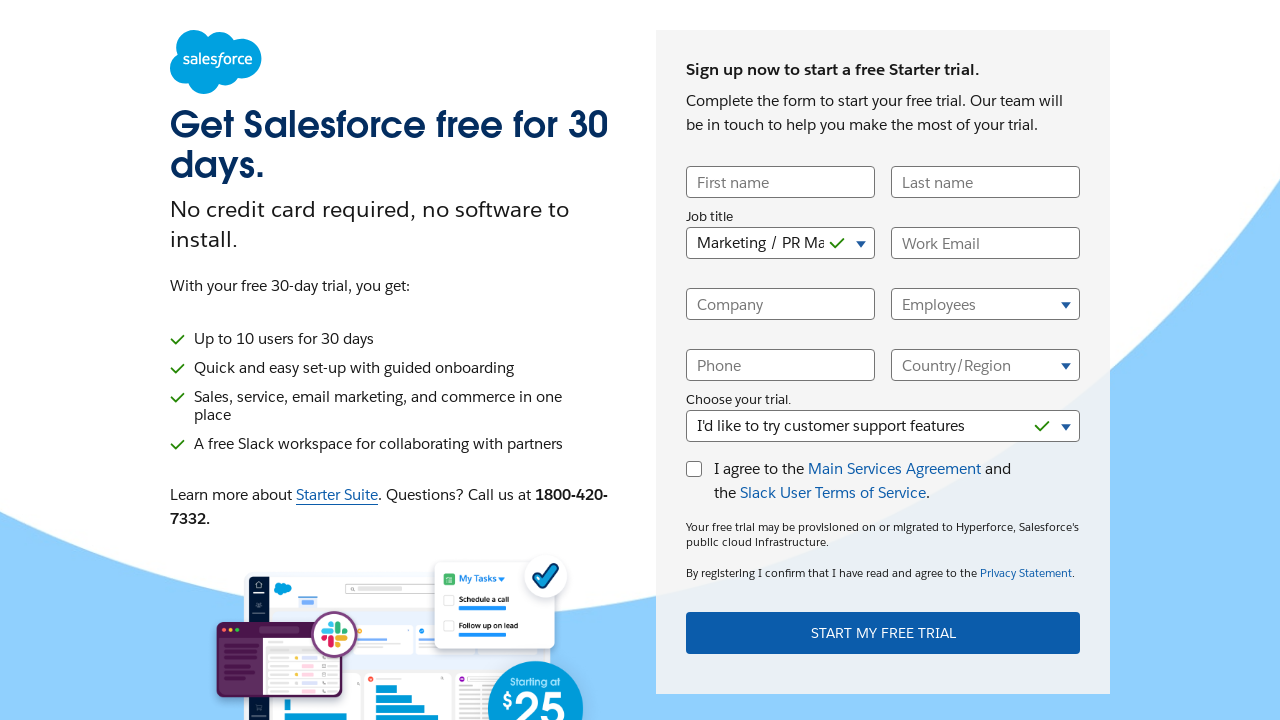

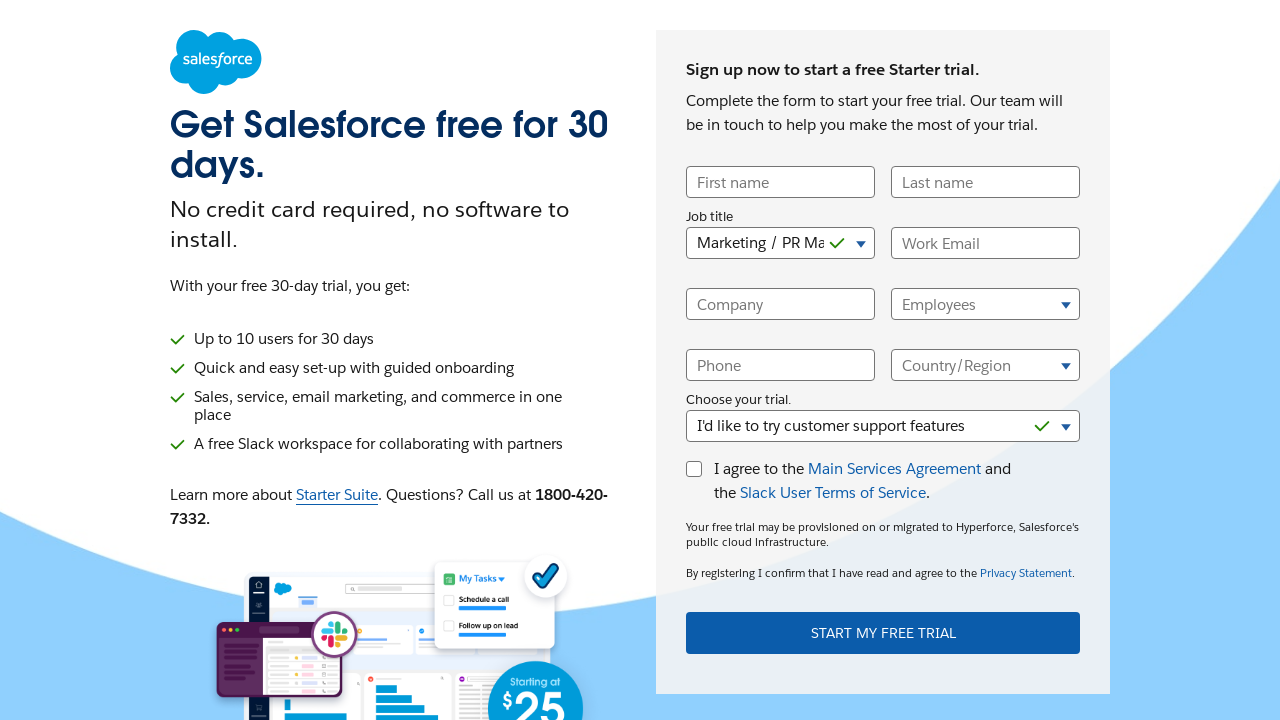